Tests switching the interface language to Hungarian

Starting URL: http://www.learnwebservices.com/empapp/employees.xhtml

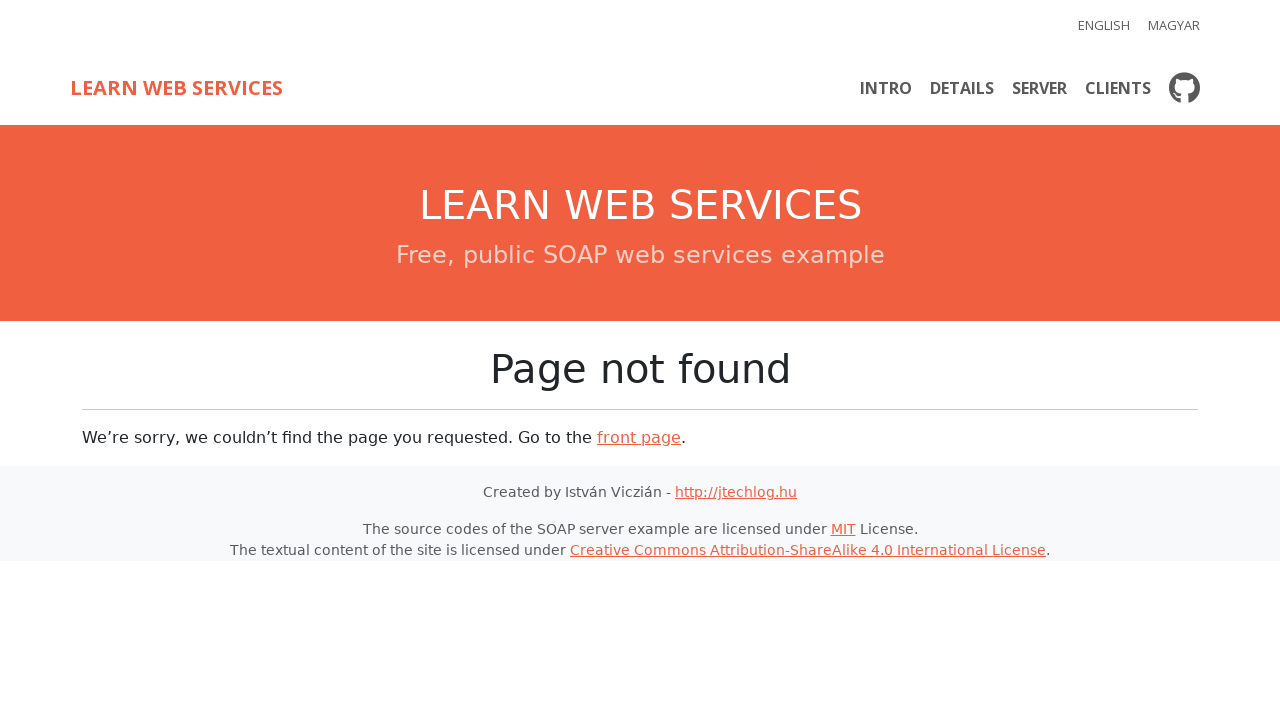

Clicked Hungarian language link to switch interface to Hungarian at (1175, 26) on xpath=//a[text()='Magyar']
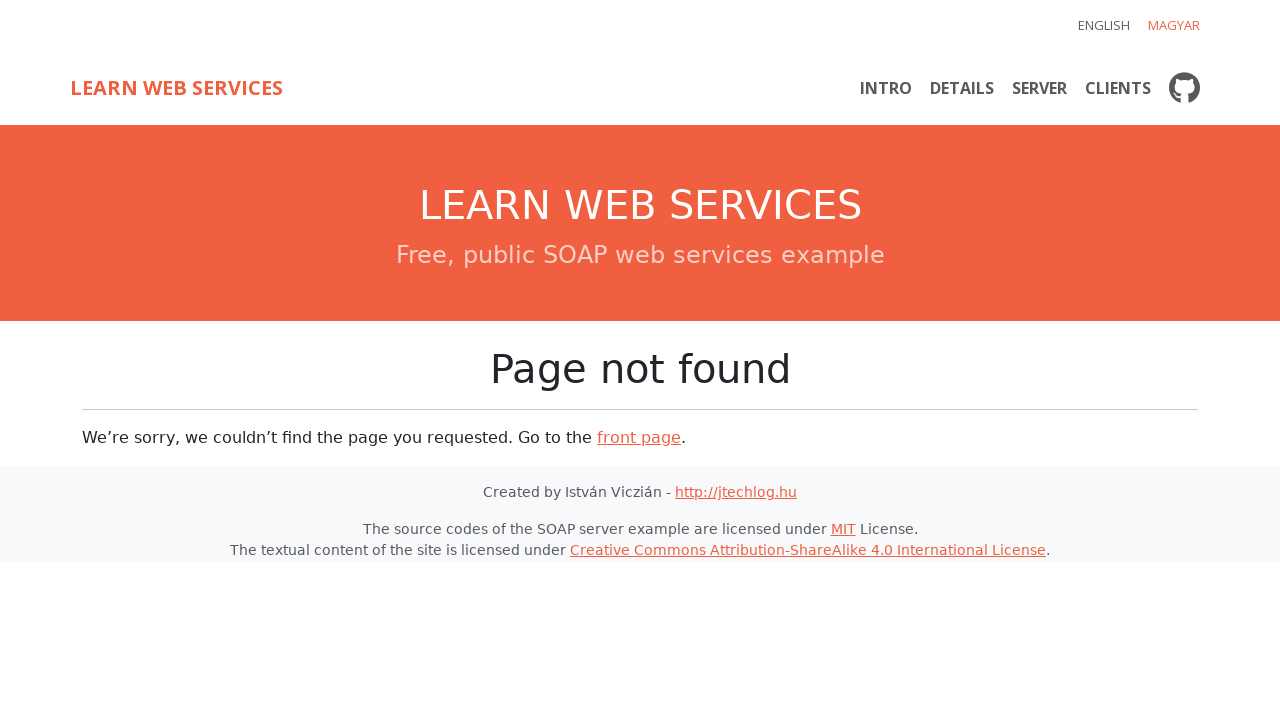

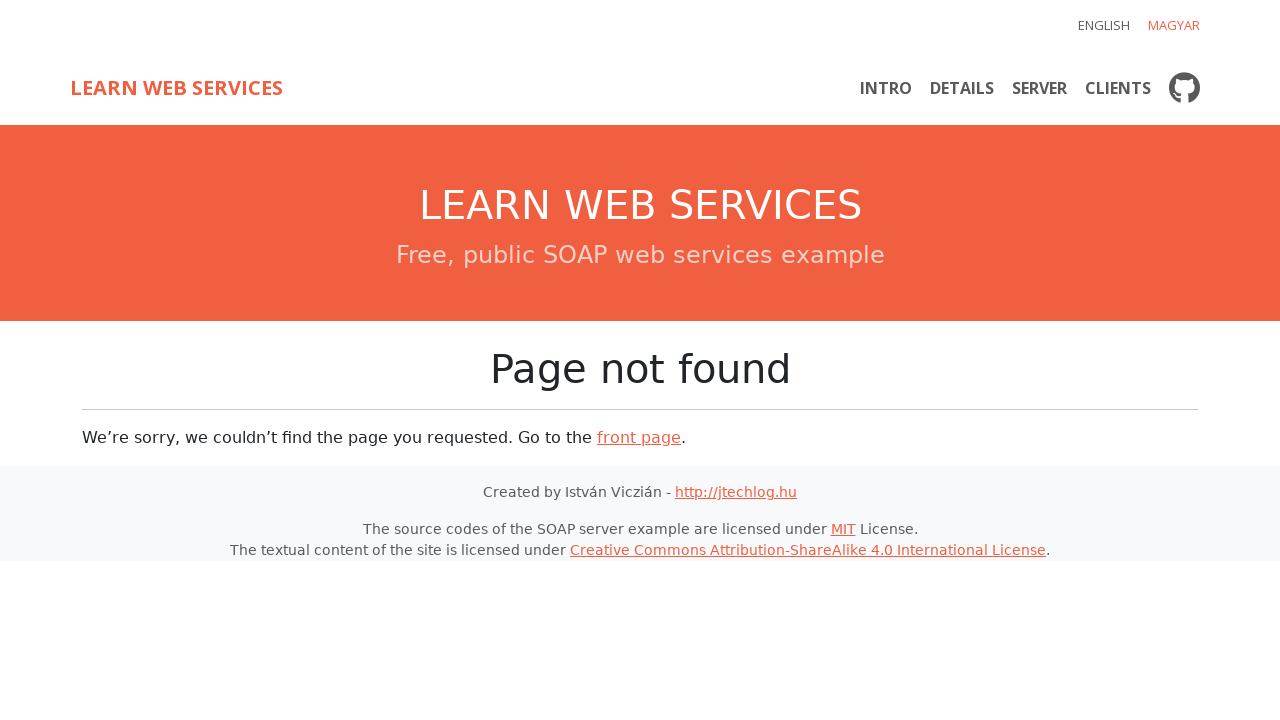